Navigates to the nopCommerce demo page and verifies the page loads successfully by checking the page title is present.

Starting URL: https://www.nopcommerce.com/en/demo

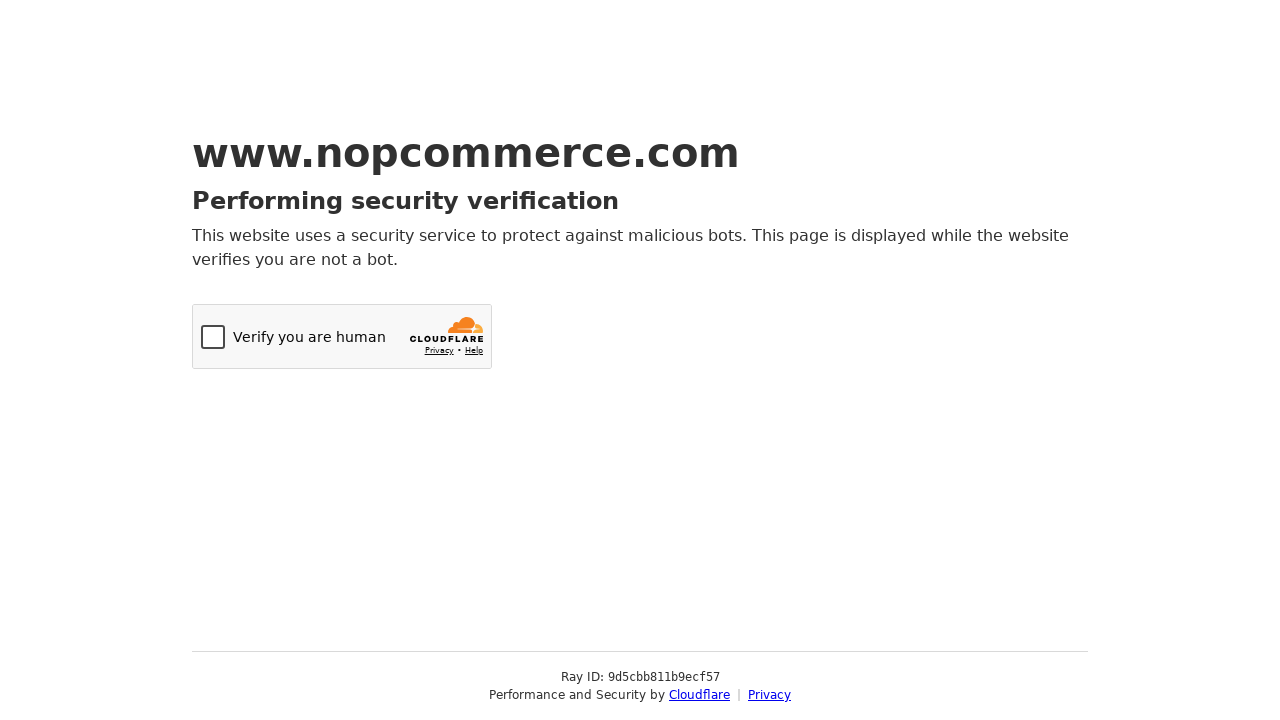

Navigated to nopCommerce demo page
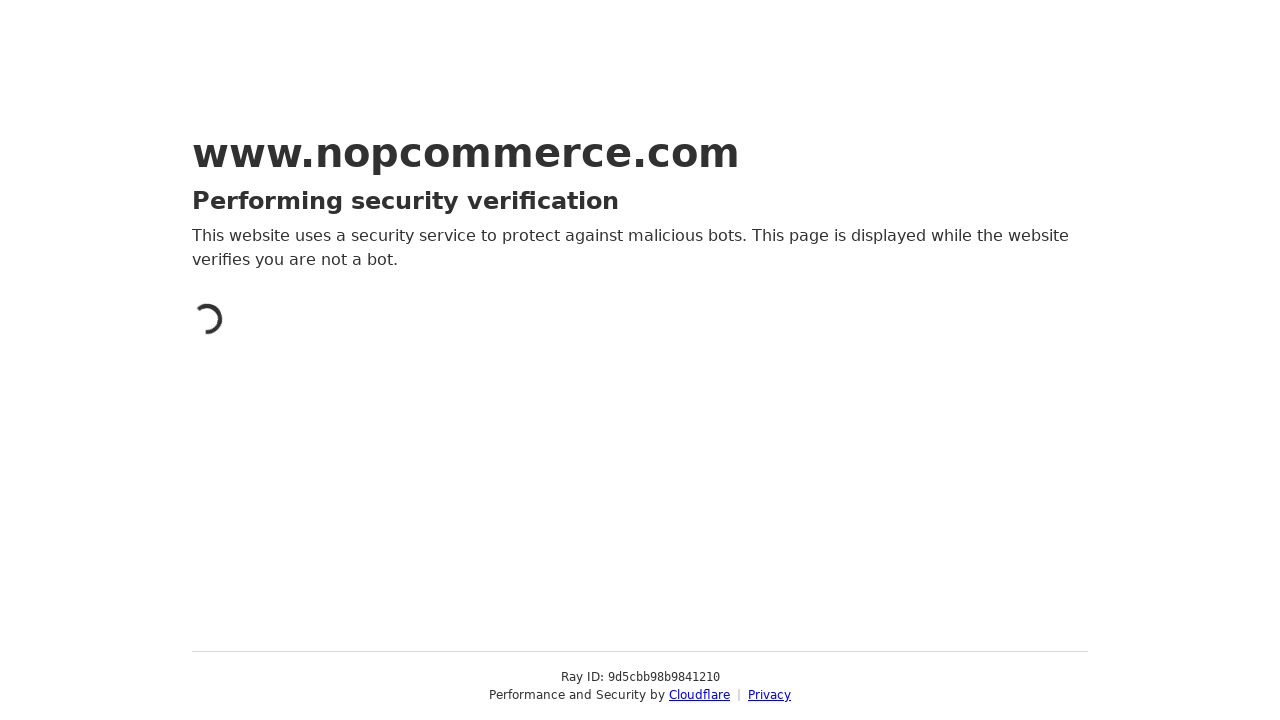

Page DOM content loaded
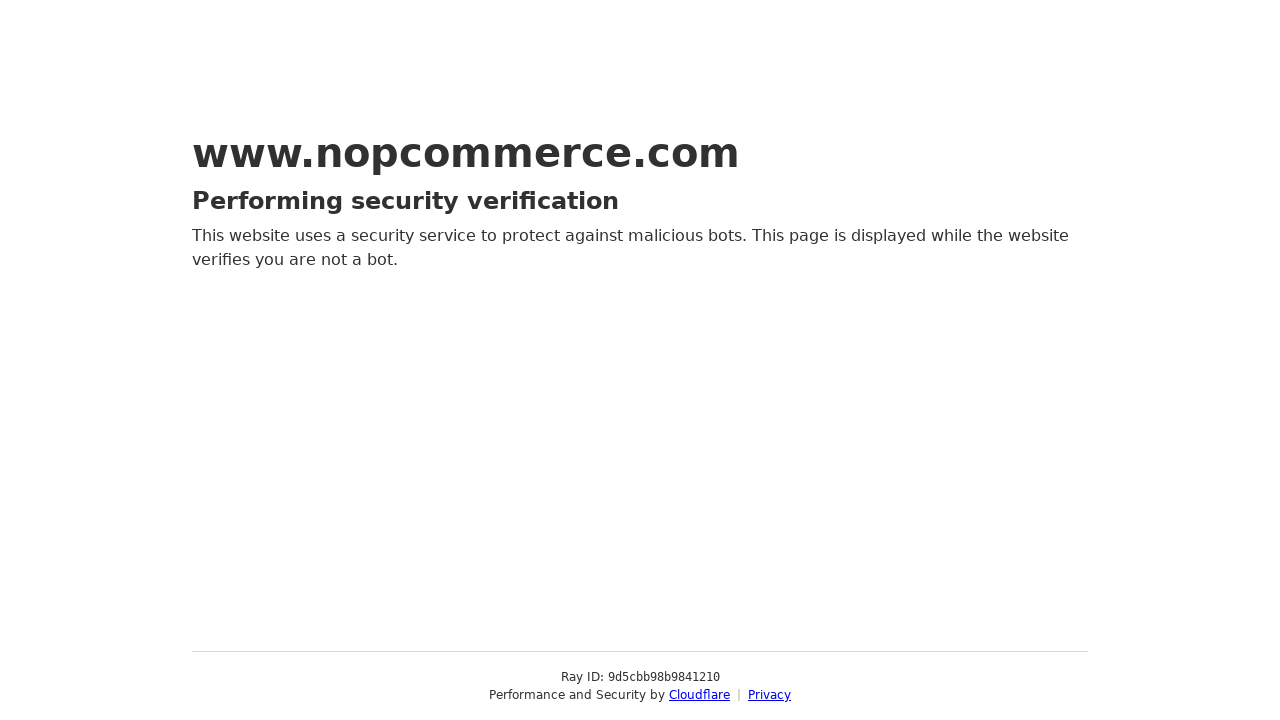

Verified page title is present
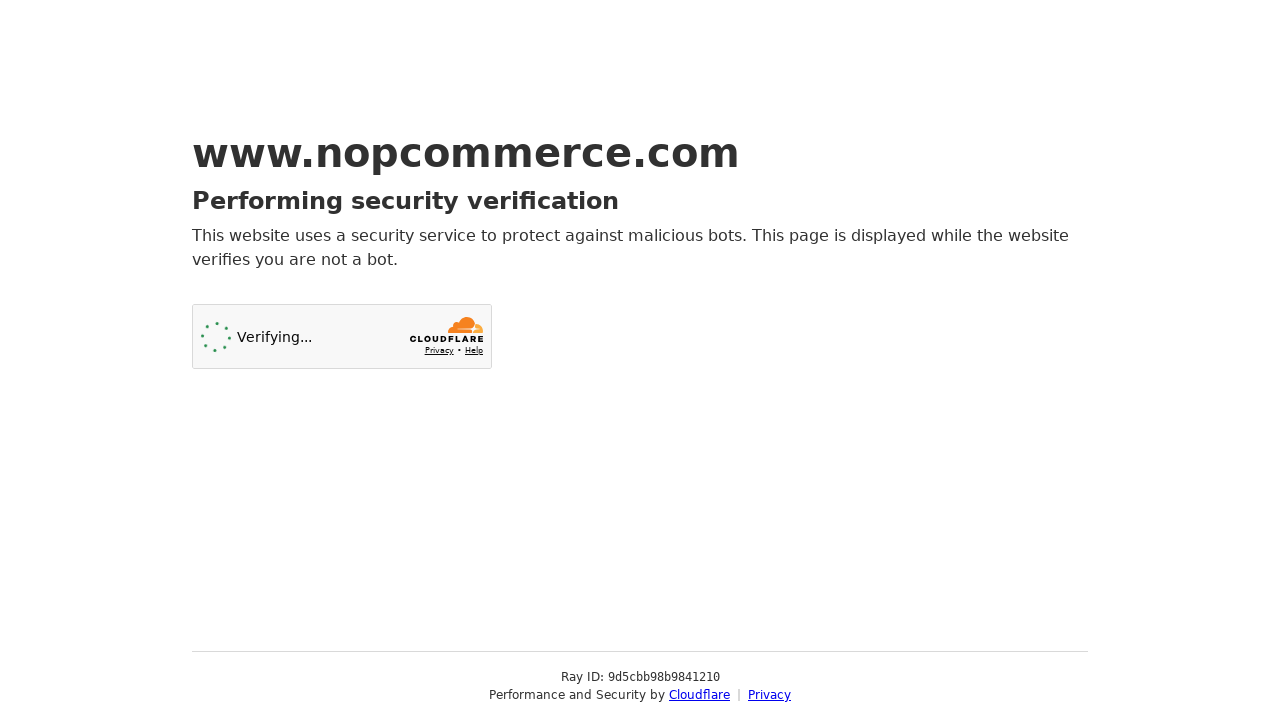

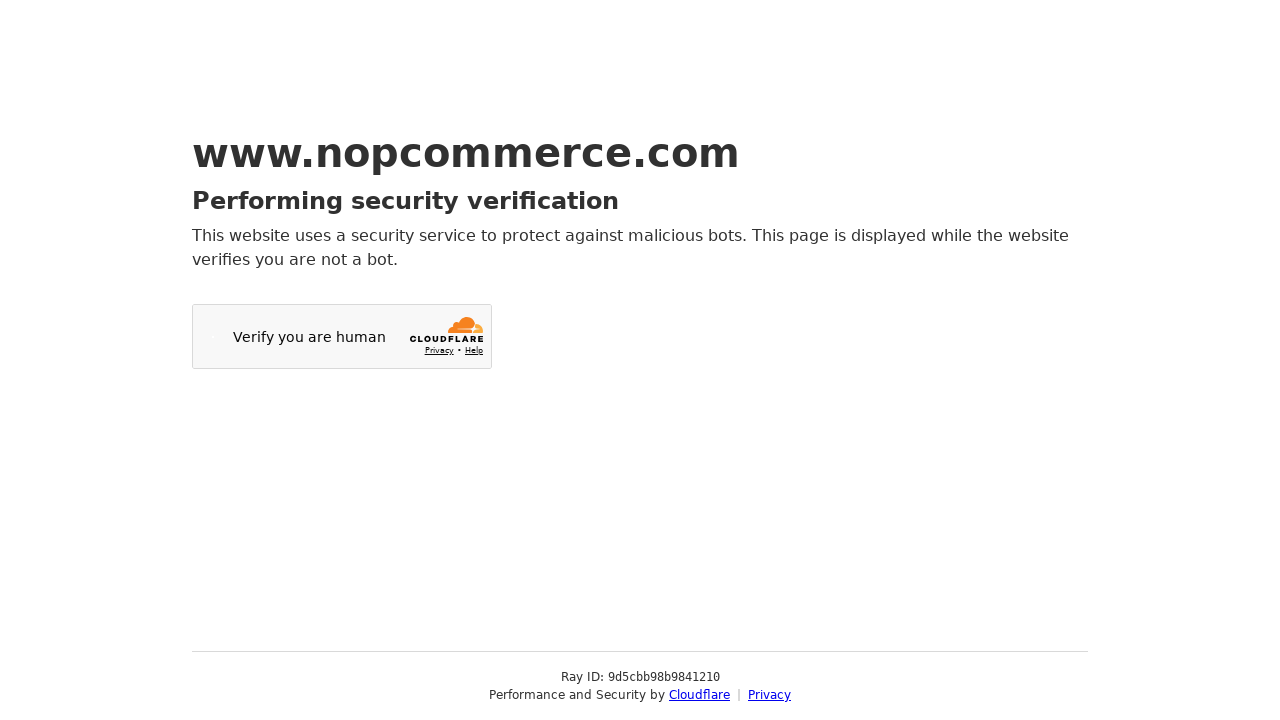